Tests the jQuery UI selectable widget by switching to the demo iframe and performing a click-and-drag selection across multiple list items

Starting URL: https://jqueryui.com/selectable/

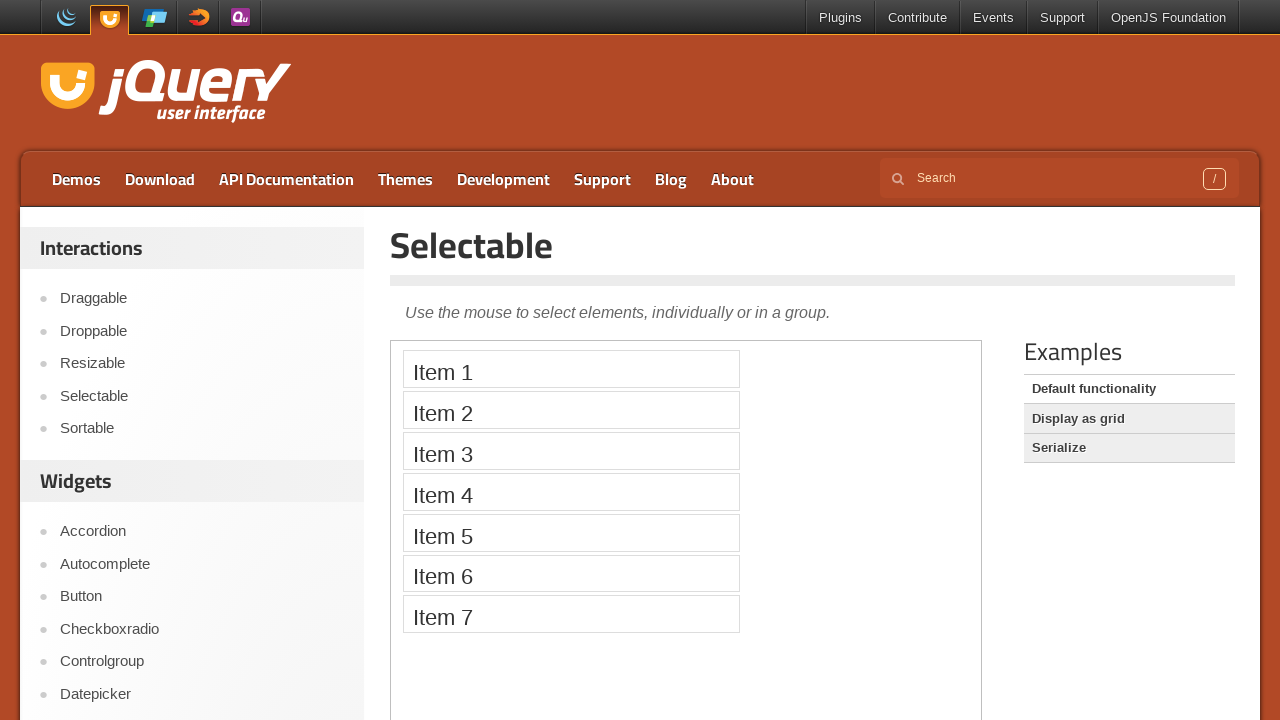

Located the demo iframe
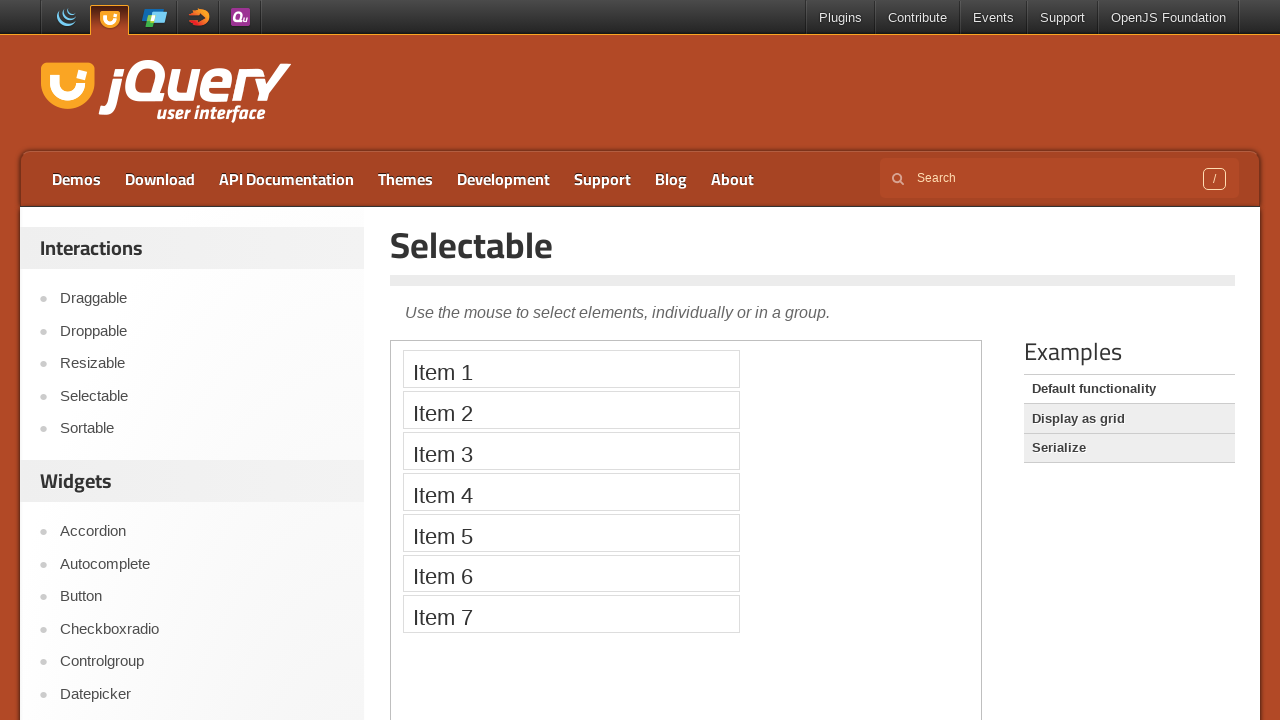

Located first item (Item 1) in the selectable list
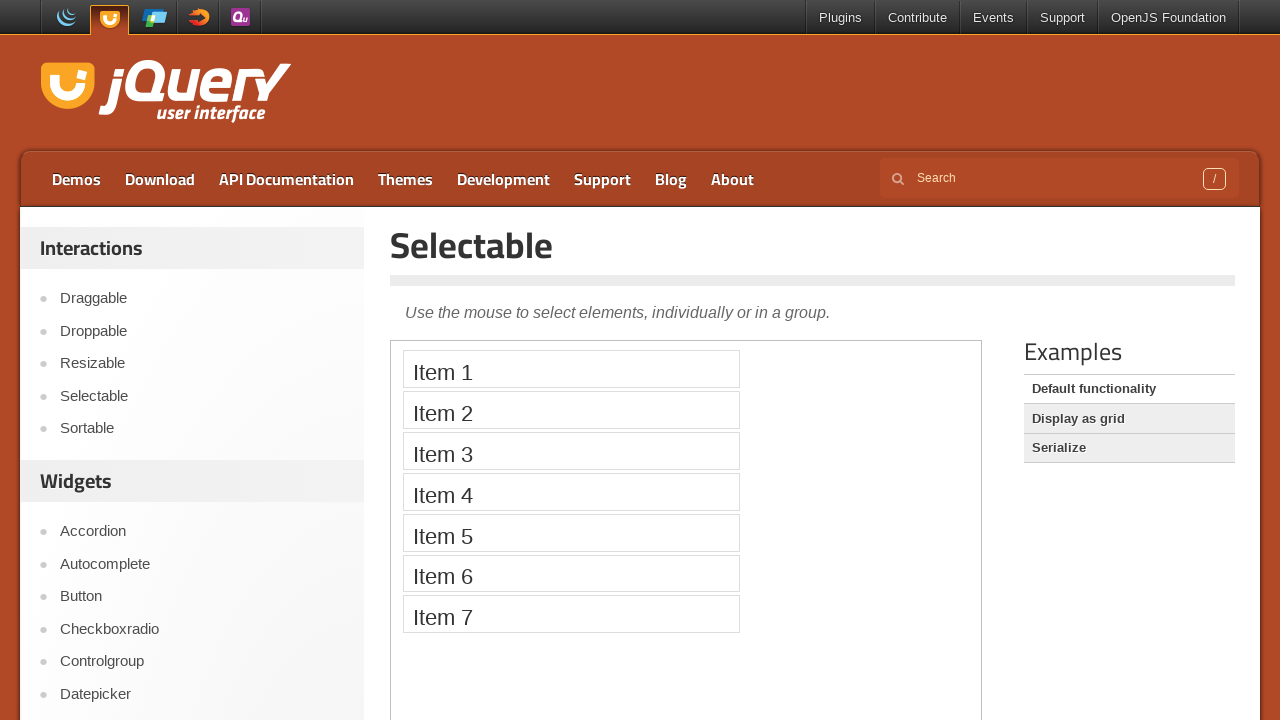

Located last item (Item 4) in the selectable list
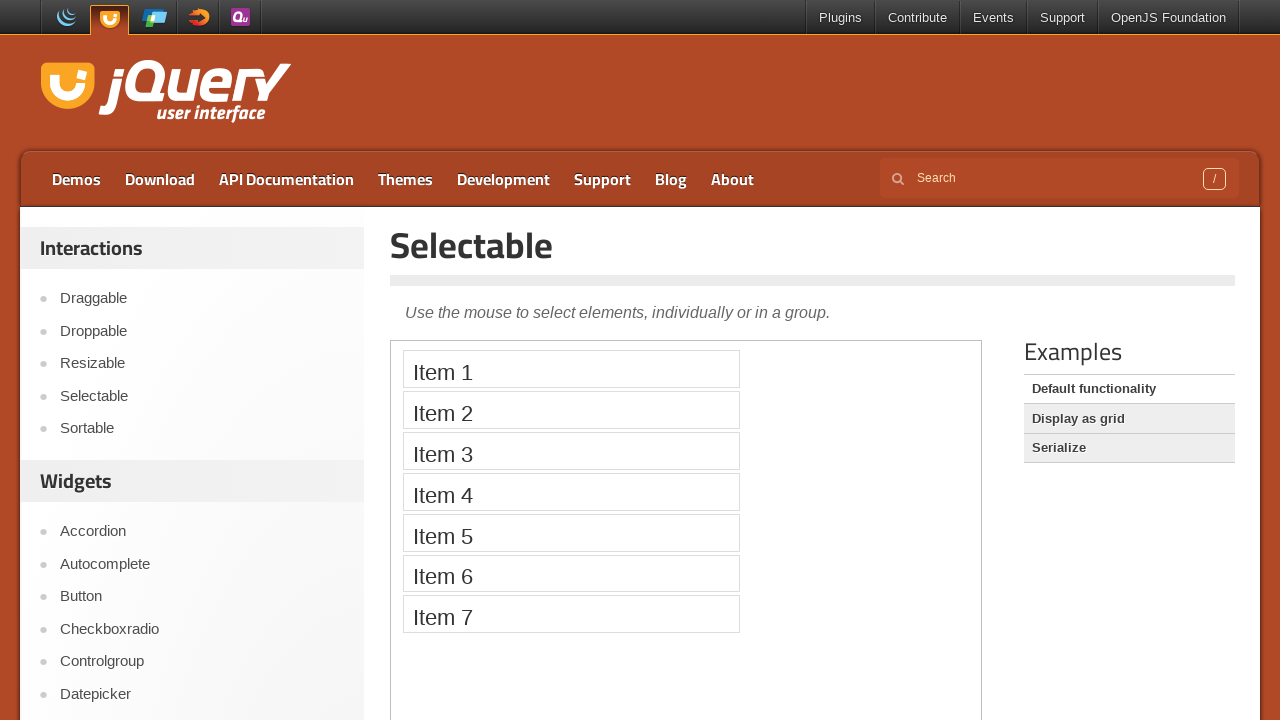

First item is now visible
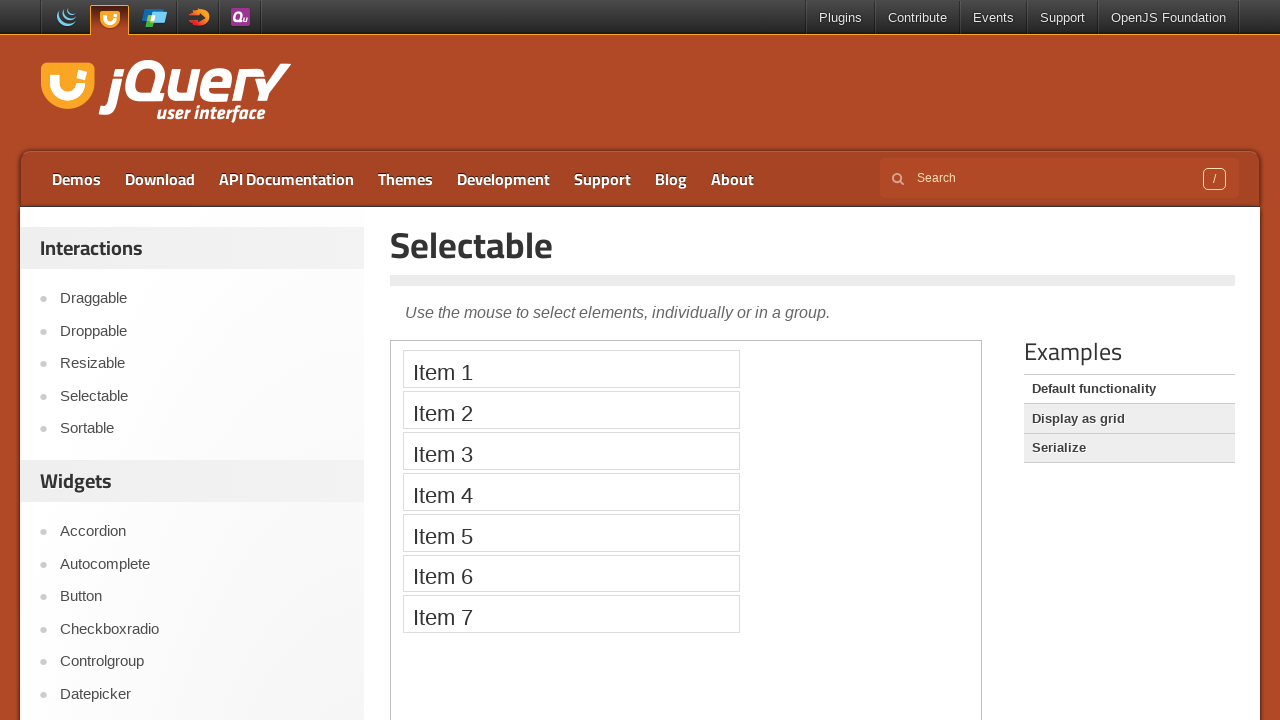

Retrieved bounding box for first item
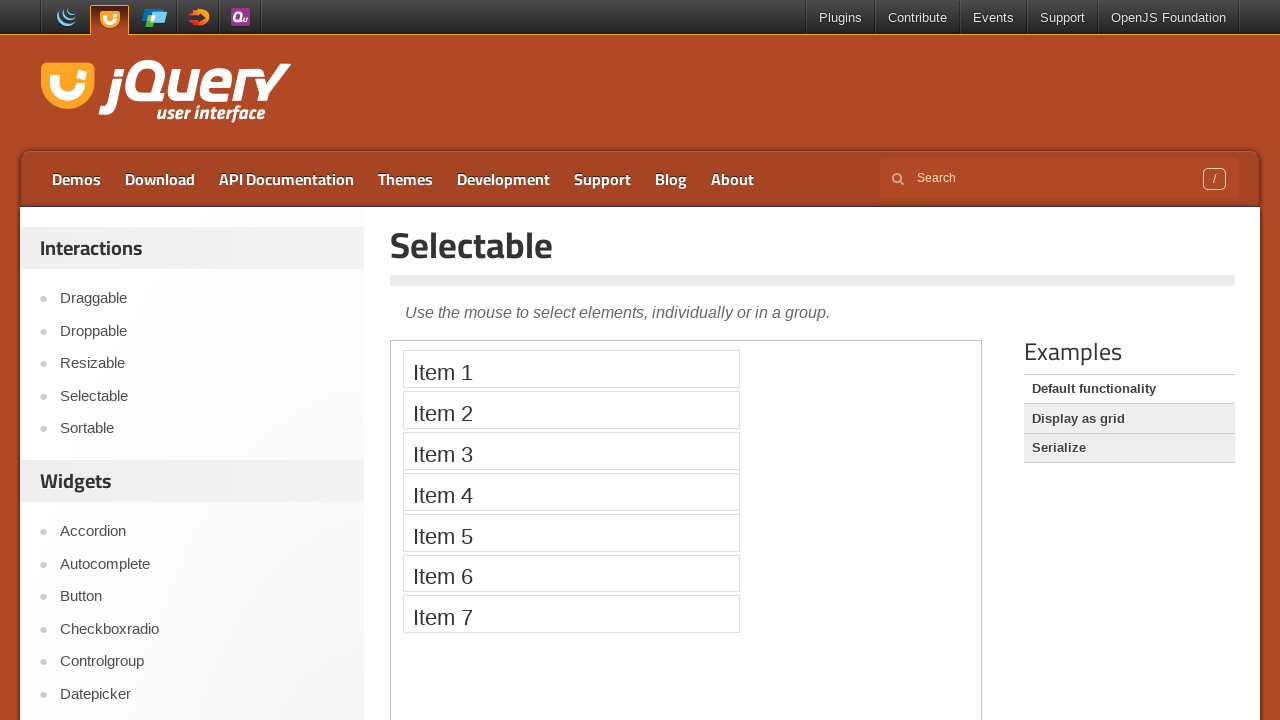

Retrieved bounding box for last item
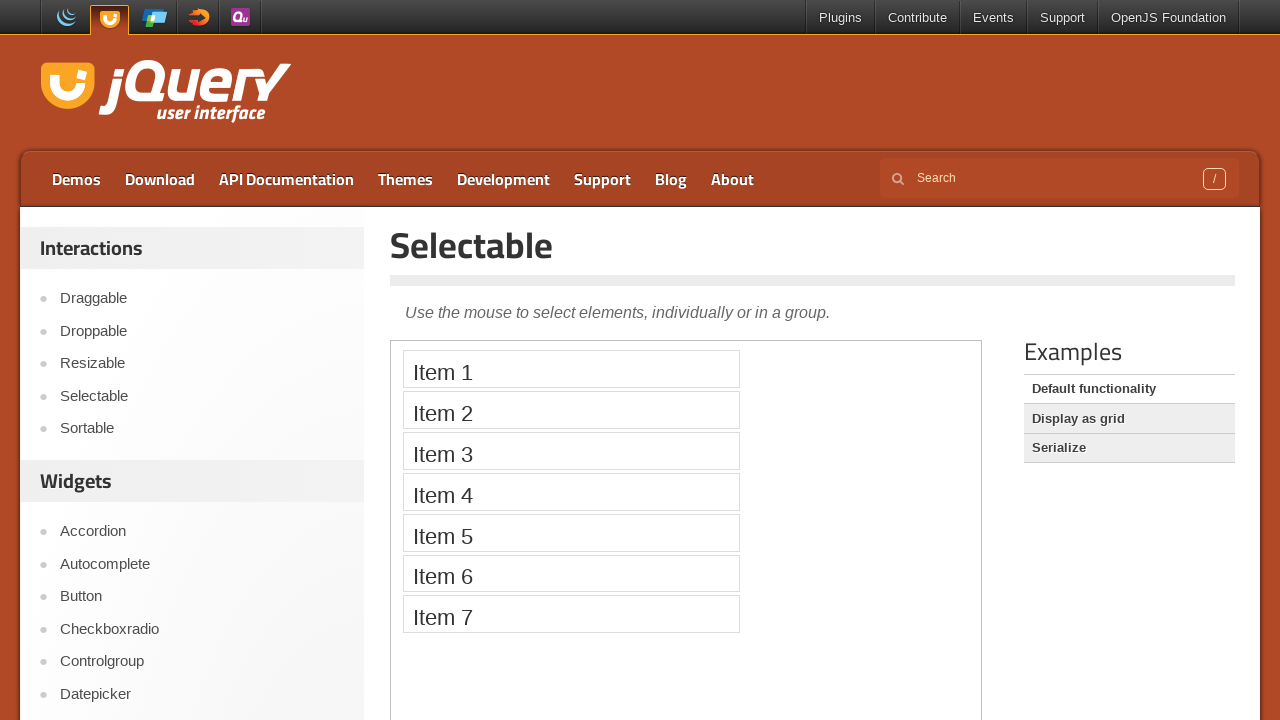

Moved mouse to center of Item 1 at (571, 369)
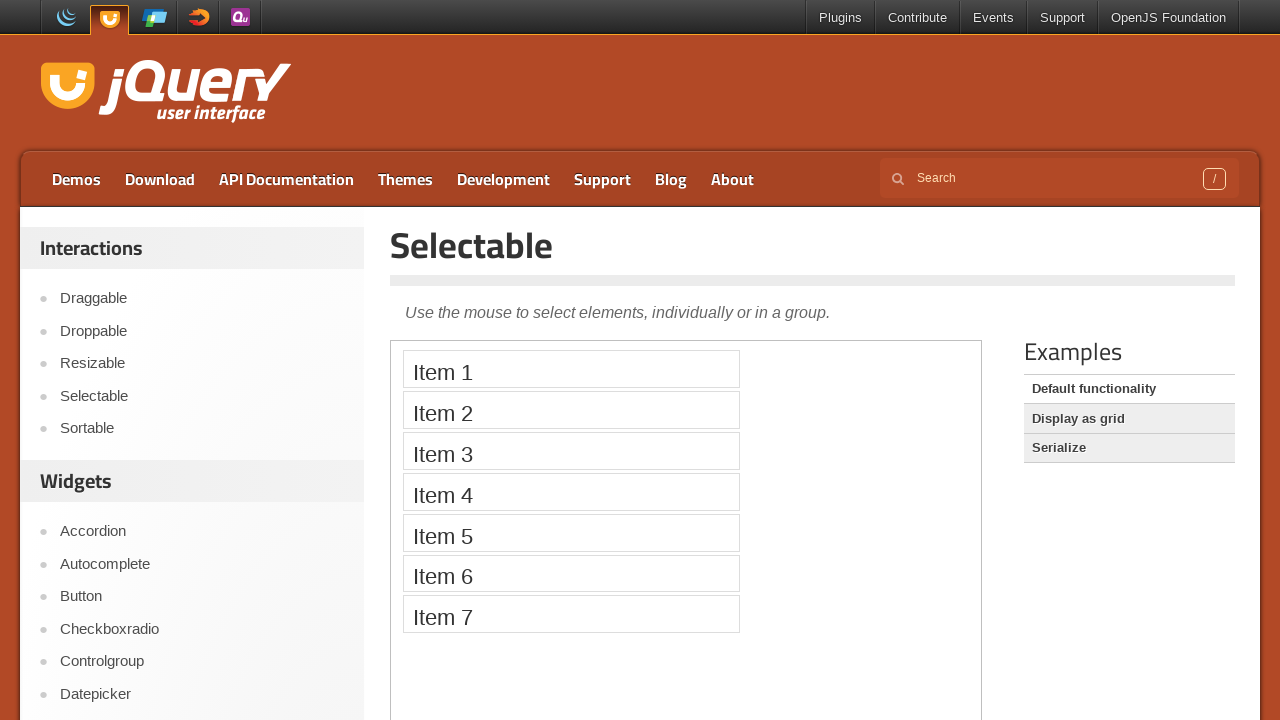

Pressed mouse button down to begin drag selection at (571, 369)
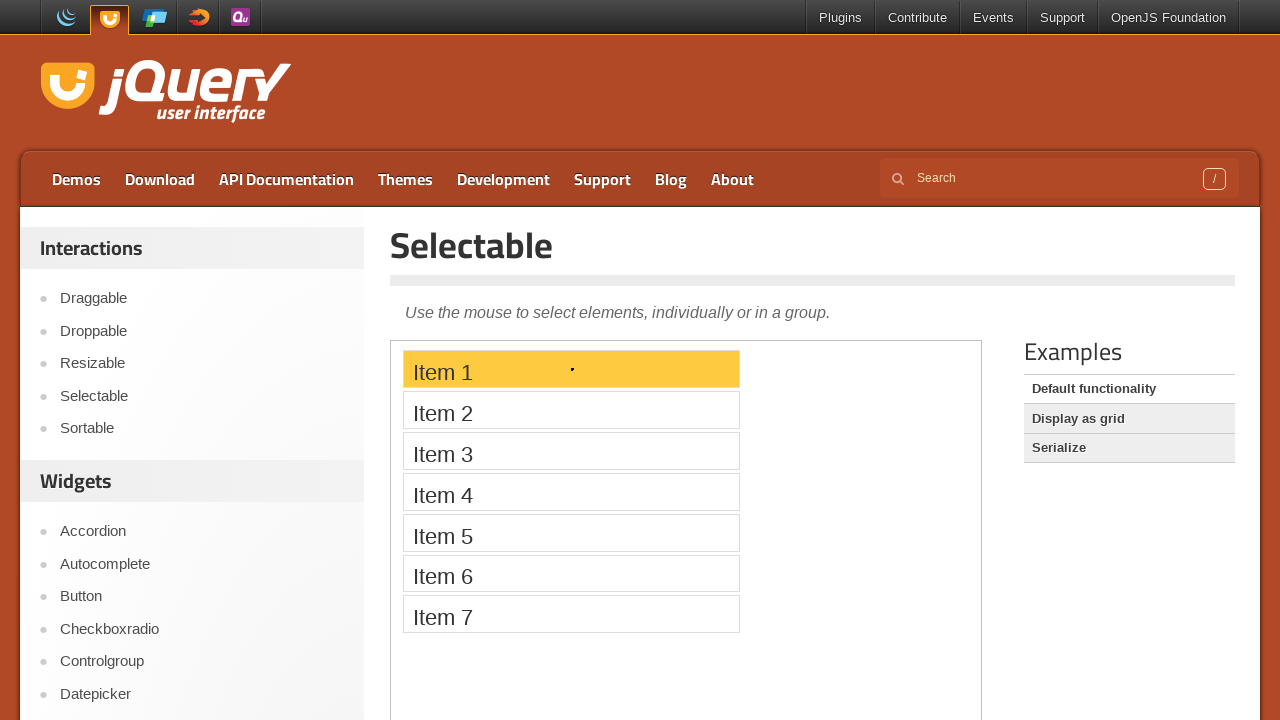

Dragged mouse to center of Item 4 at (571, 492)
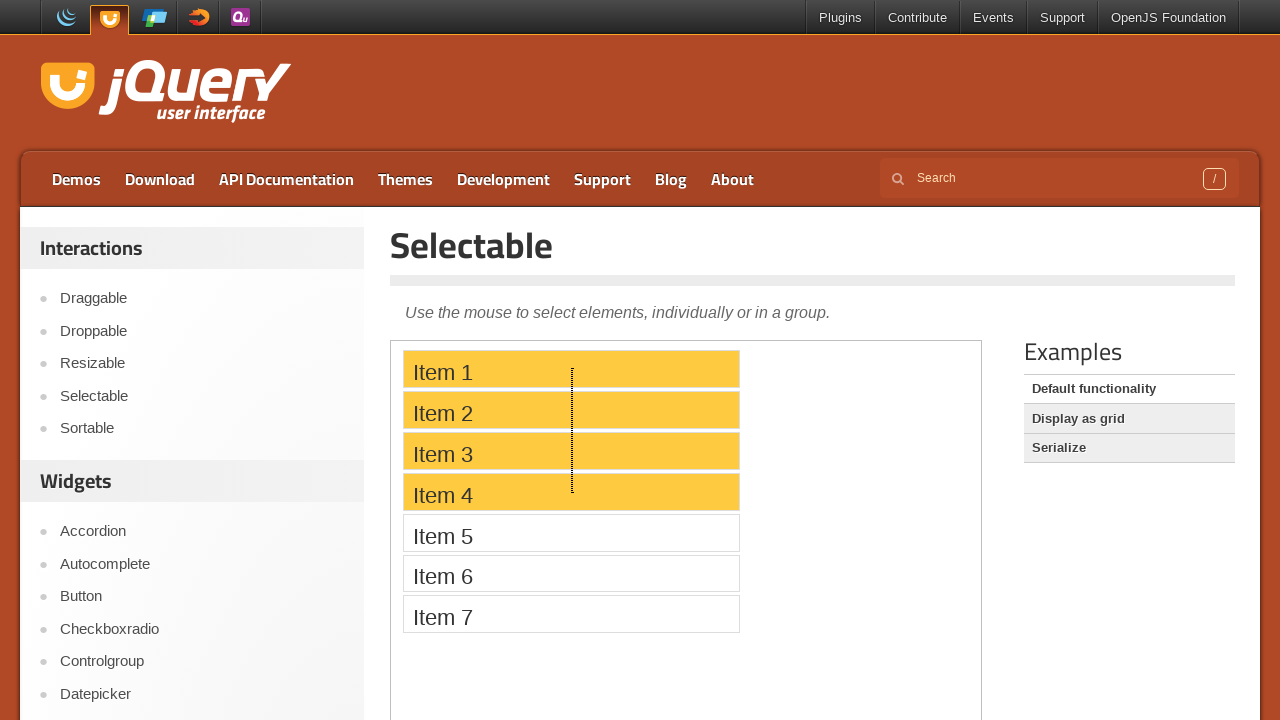

Released mouse button to complete drag selection of items 1-4 at (571, 492)
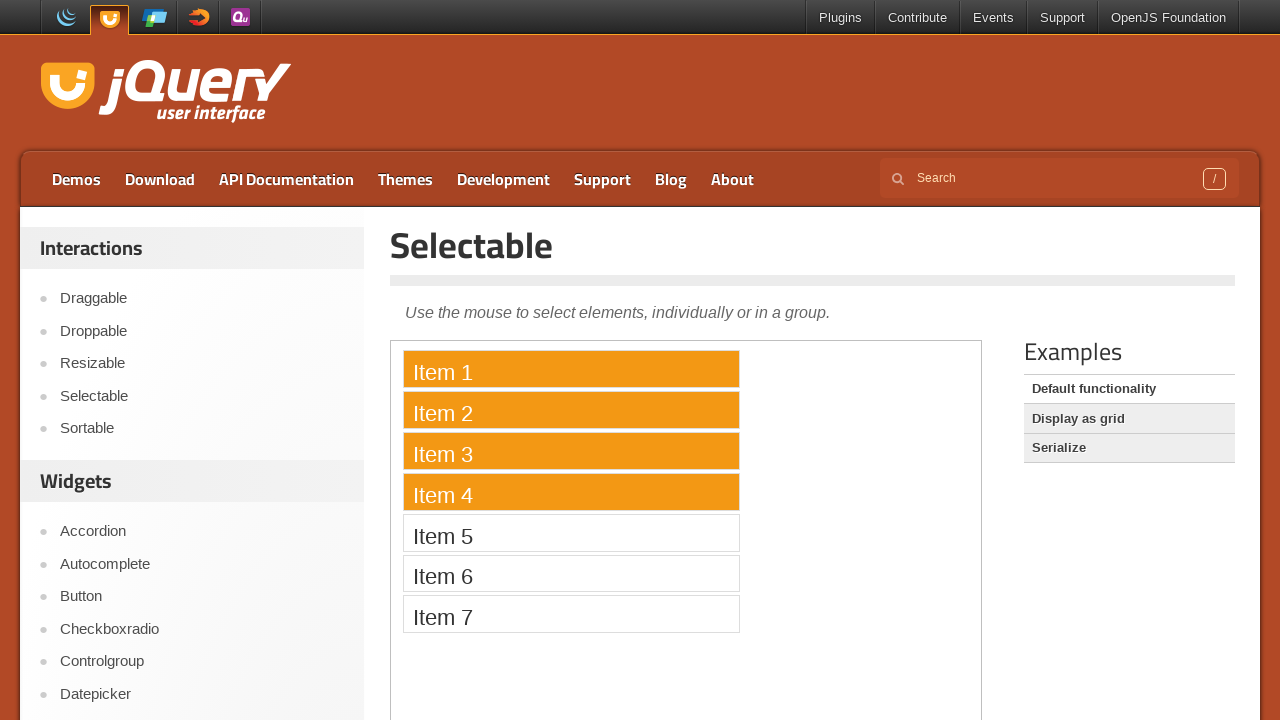

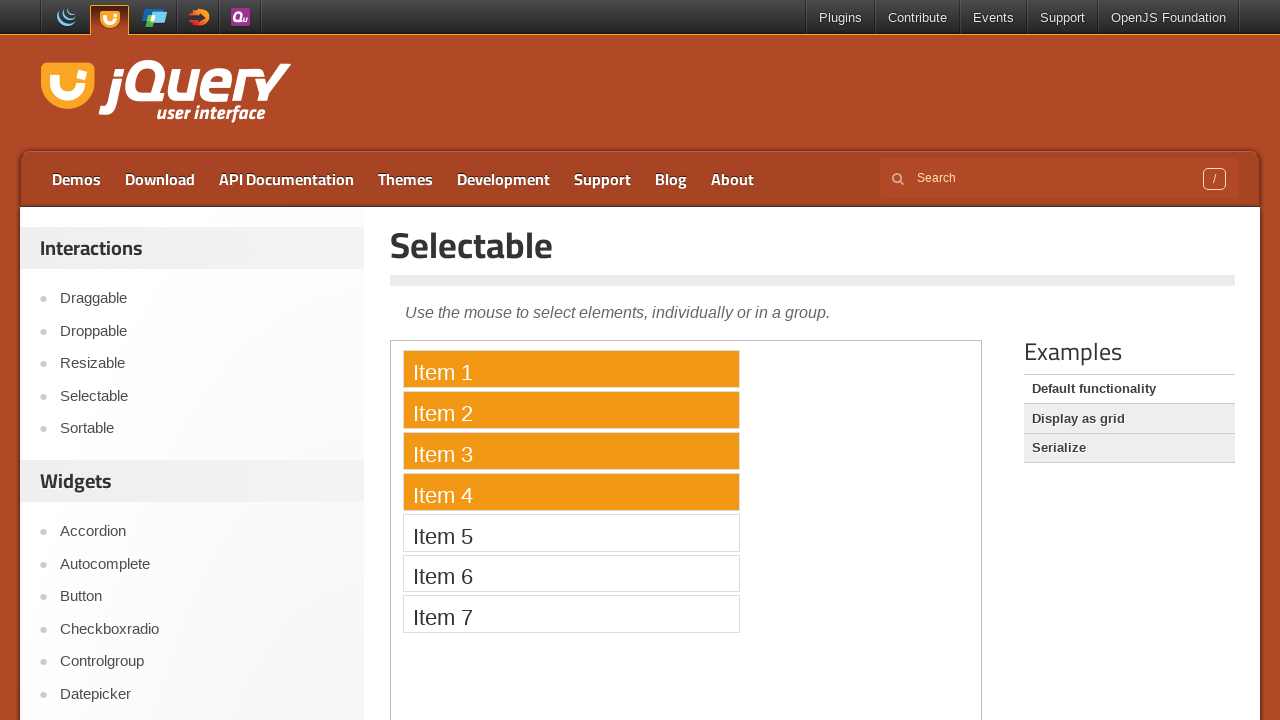